Tests dynamic content loading by clicking a button and waiting for hidden content to become visible

Starting URL: https://the-internet.herokuapp.com/dynamic_loading/1

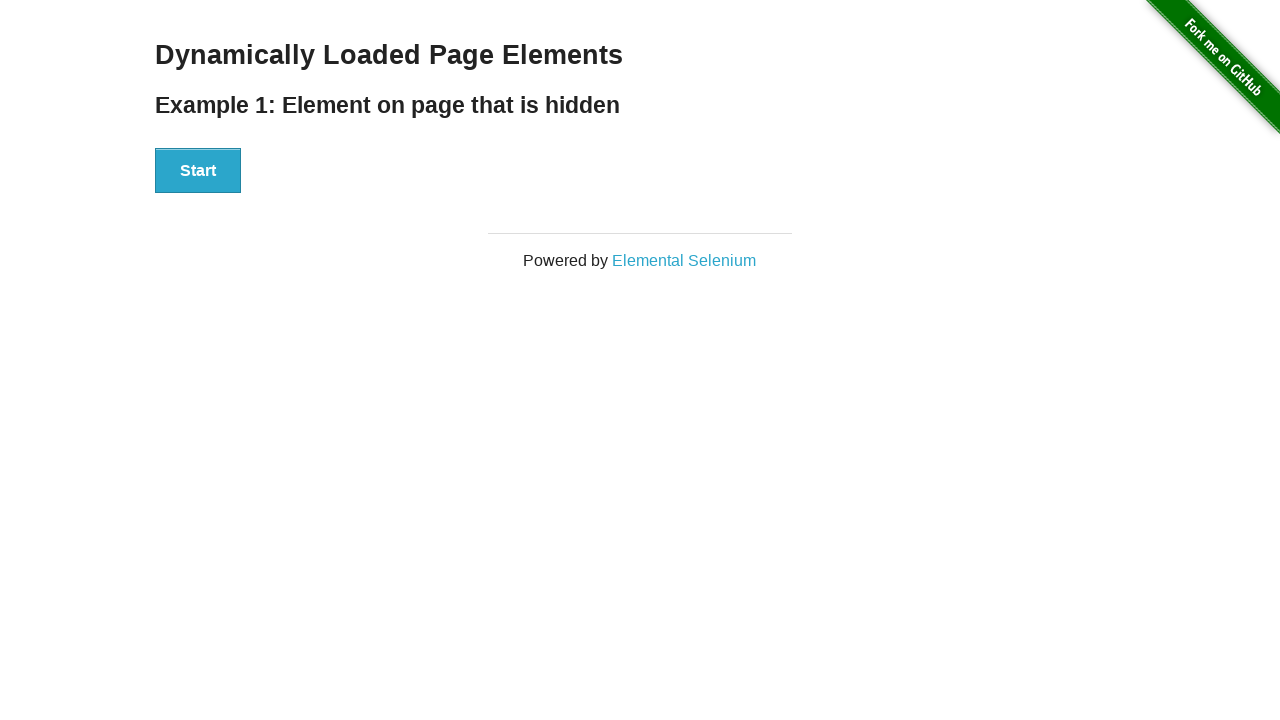

Clicked start button to trigger dynamic content loading at (198, 171) on div button
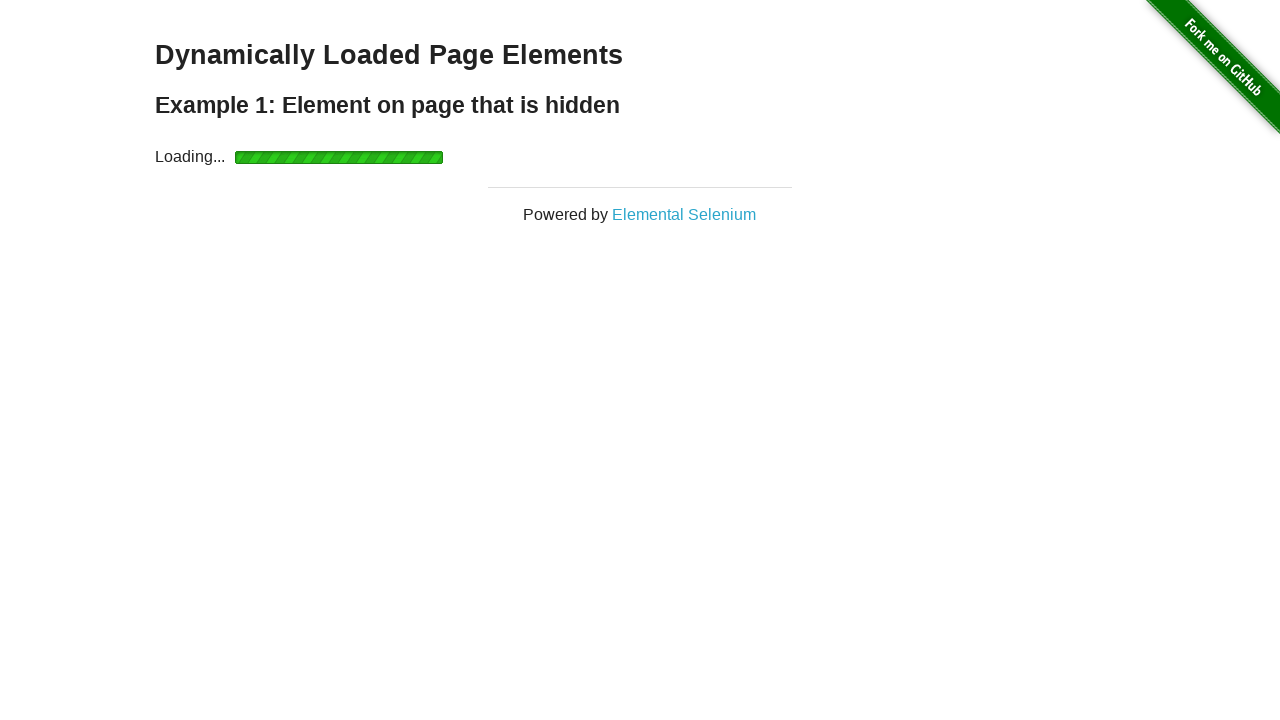

Waited for dynamically loaded content to become visible
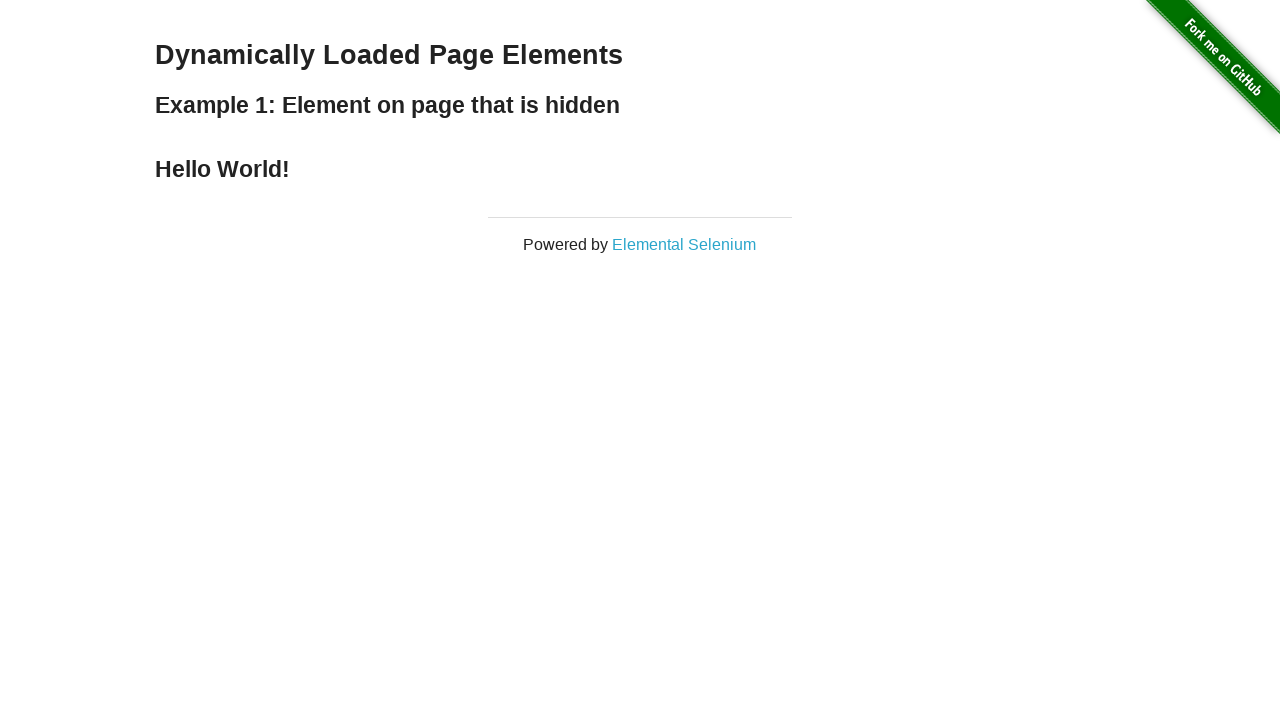

Retrieved loaded text: Hello World!
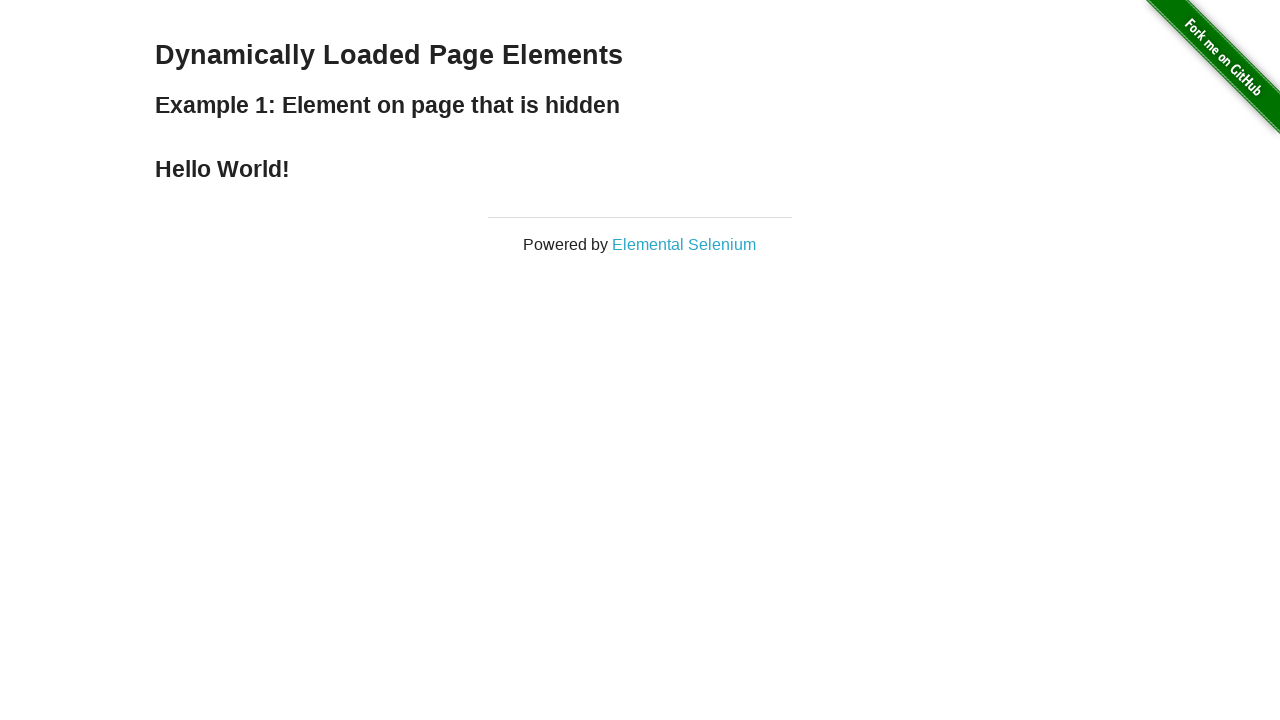

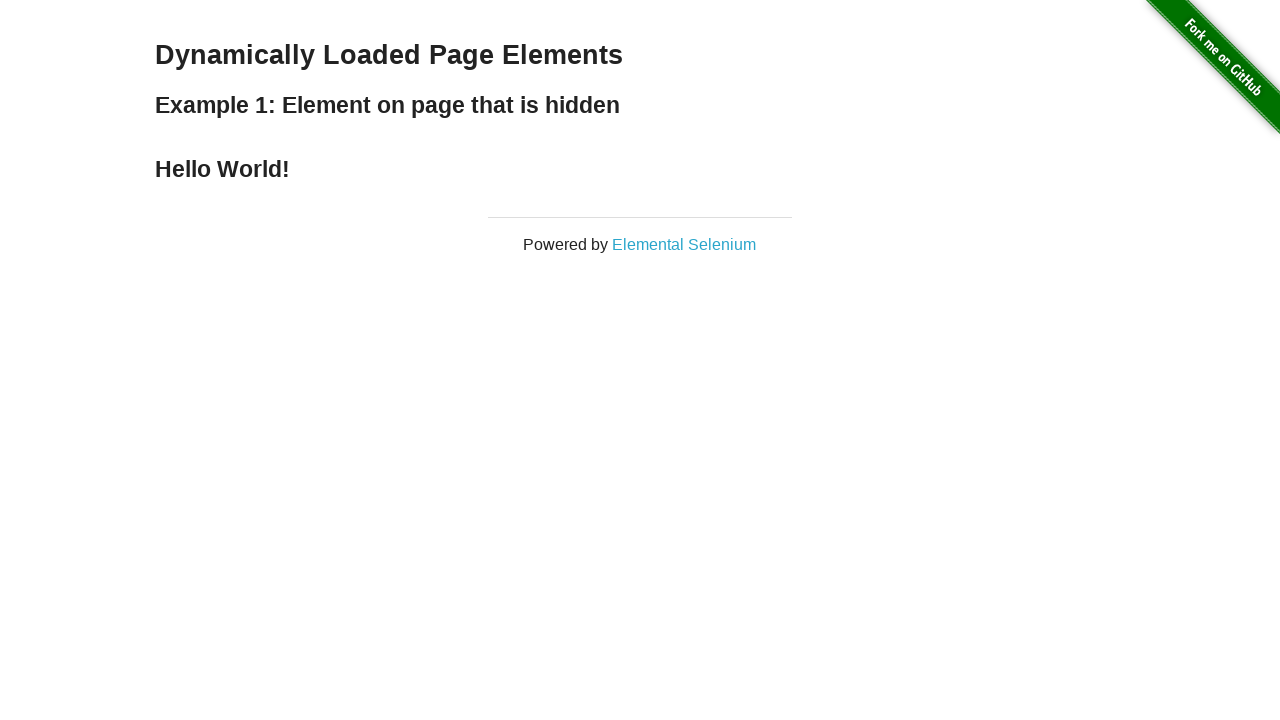